Tests selecting all checkboxes on the page by iterating through each checkbox element and clicking them

Starting URL: https://rahulshettyacademy.com/AutomationPractice/

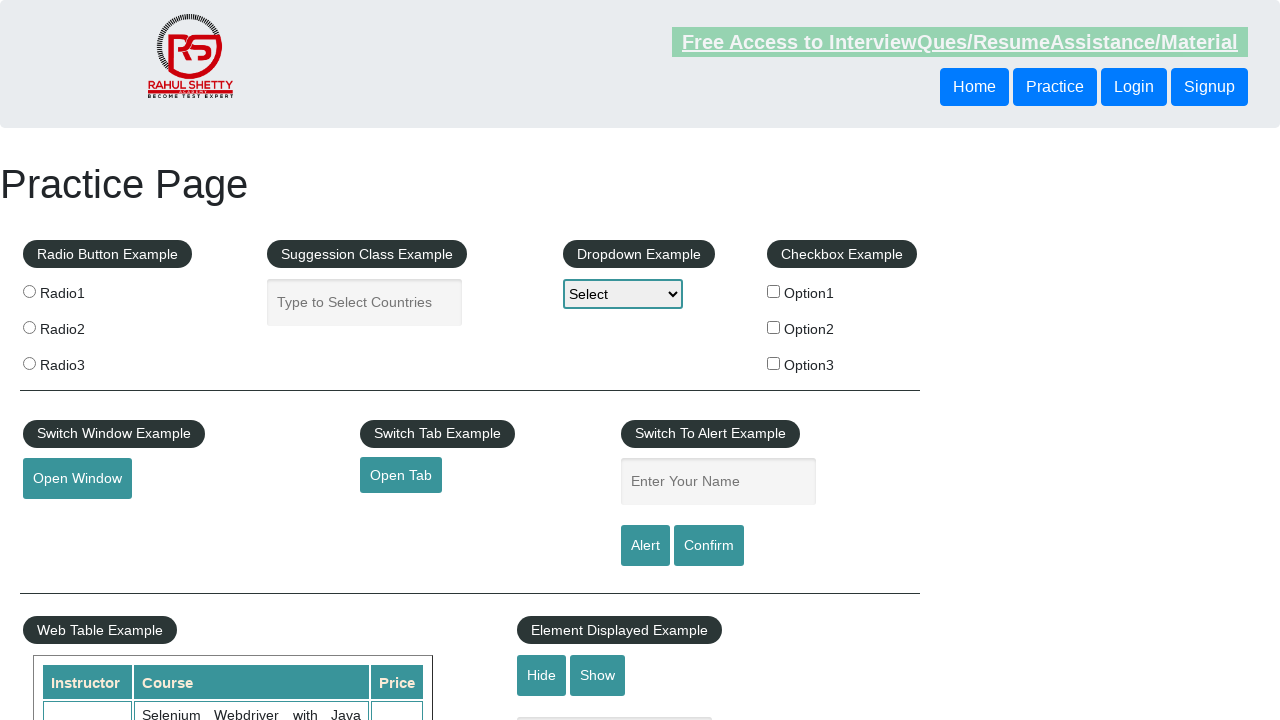

Navigated to automation practice page
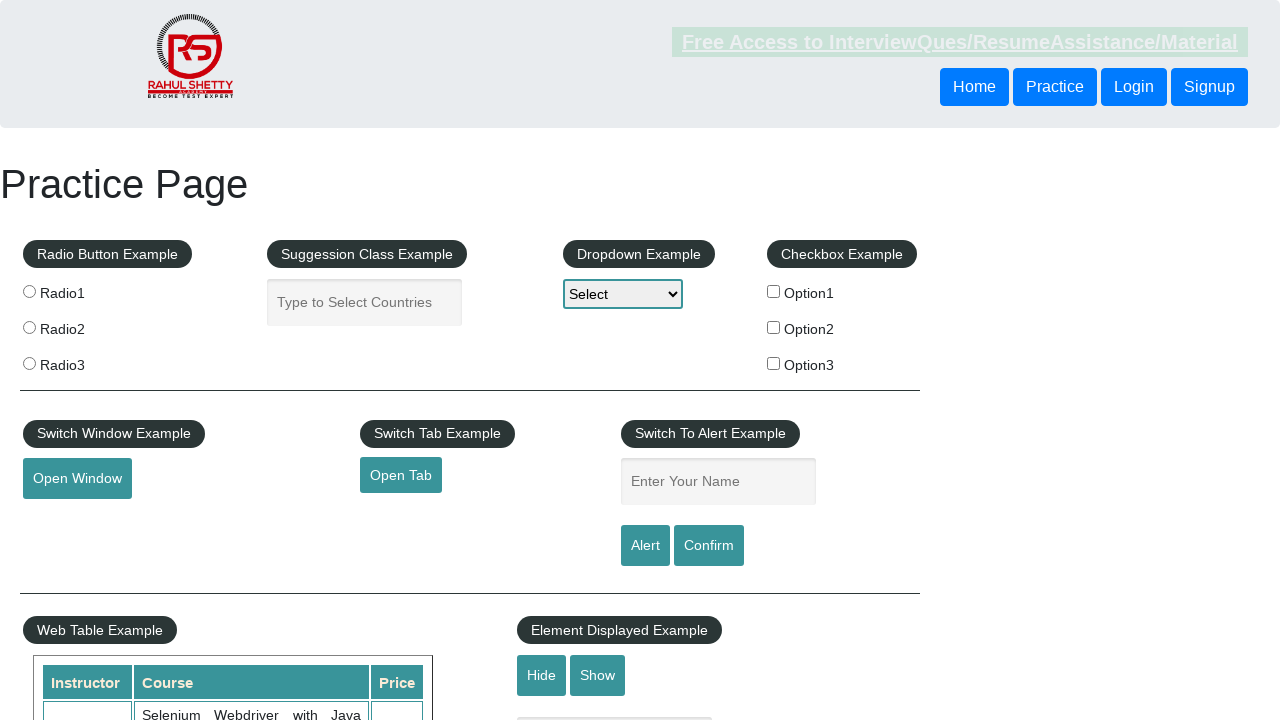

Located all checkbox elements on the page
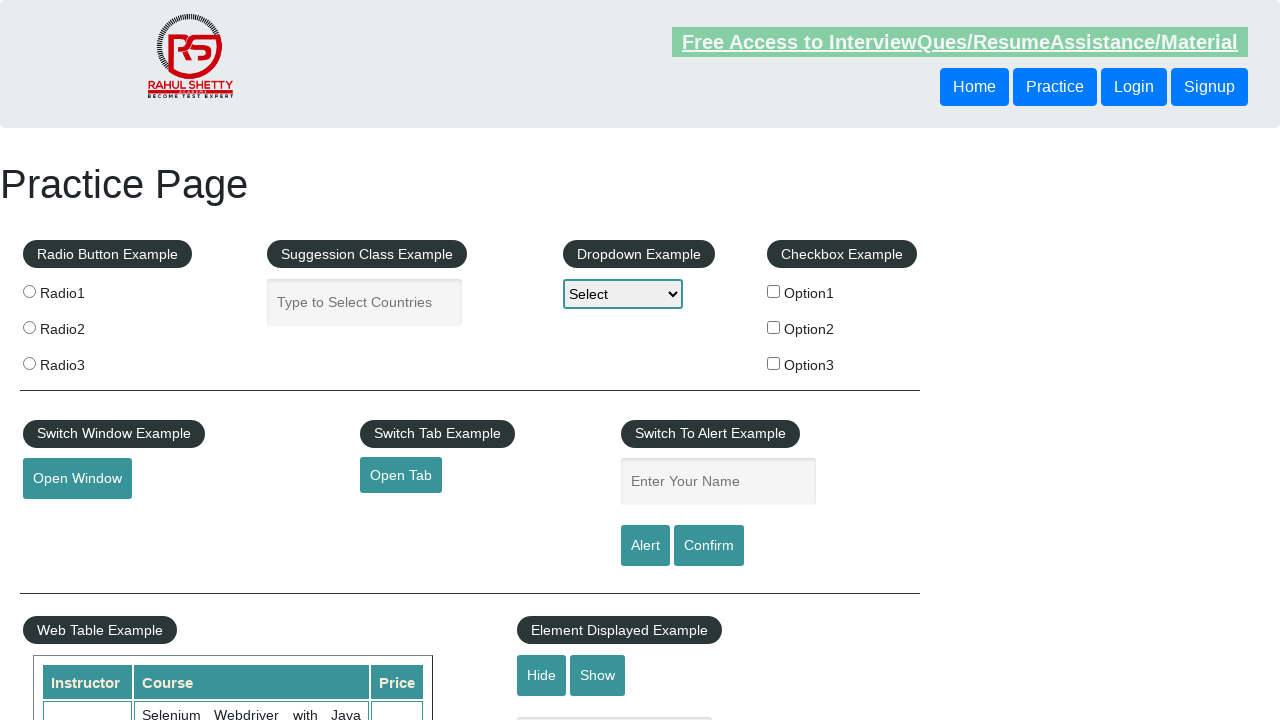

Found 3 checkboxes on the page
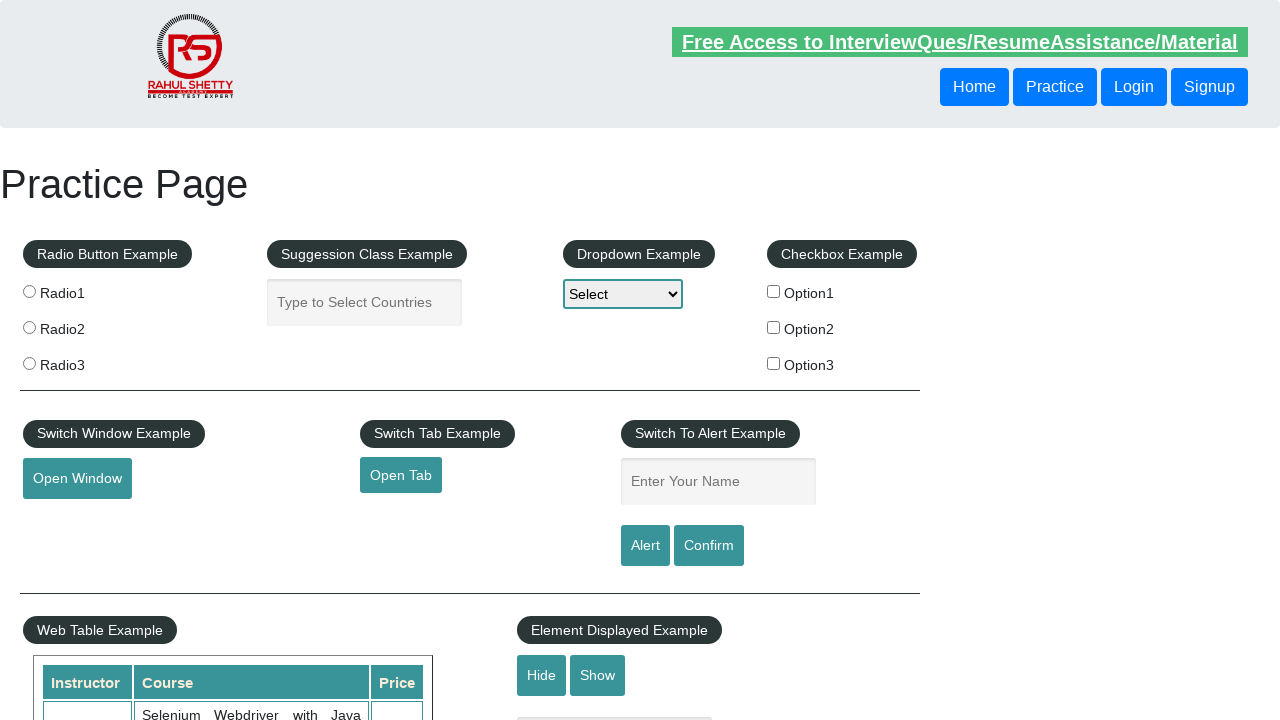

Clicked checkbox 1 of 3 at (774, 291) on input[type='checkbox'] >> nth=0
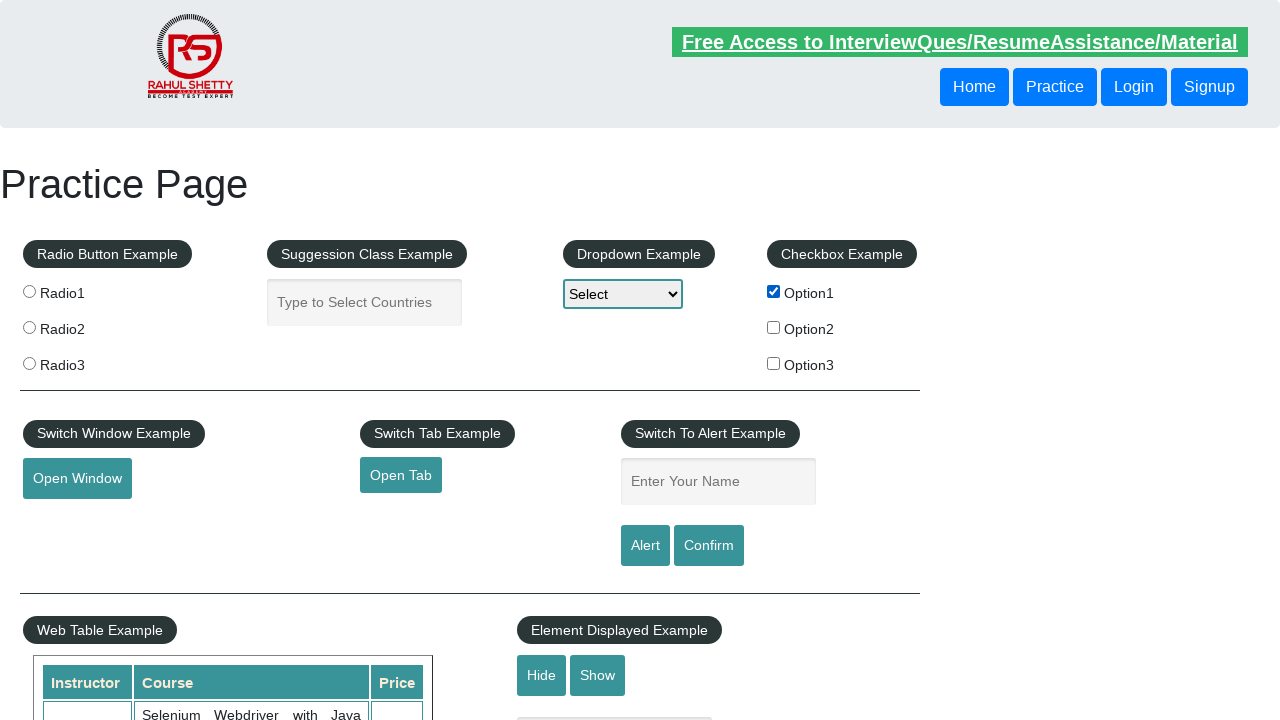

Clicked checkbox 2 of 3 at (774, 327) on input[type='checkbox'] >> nth=1
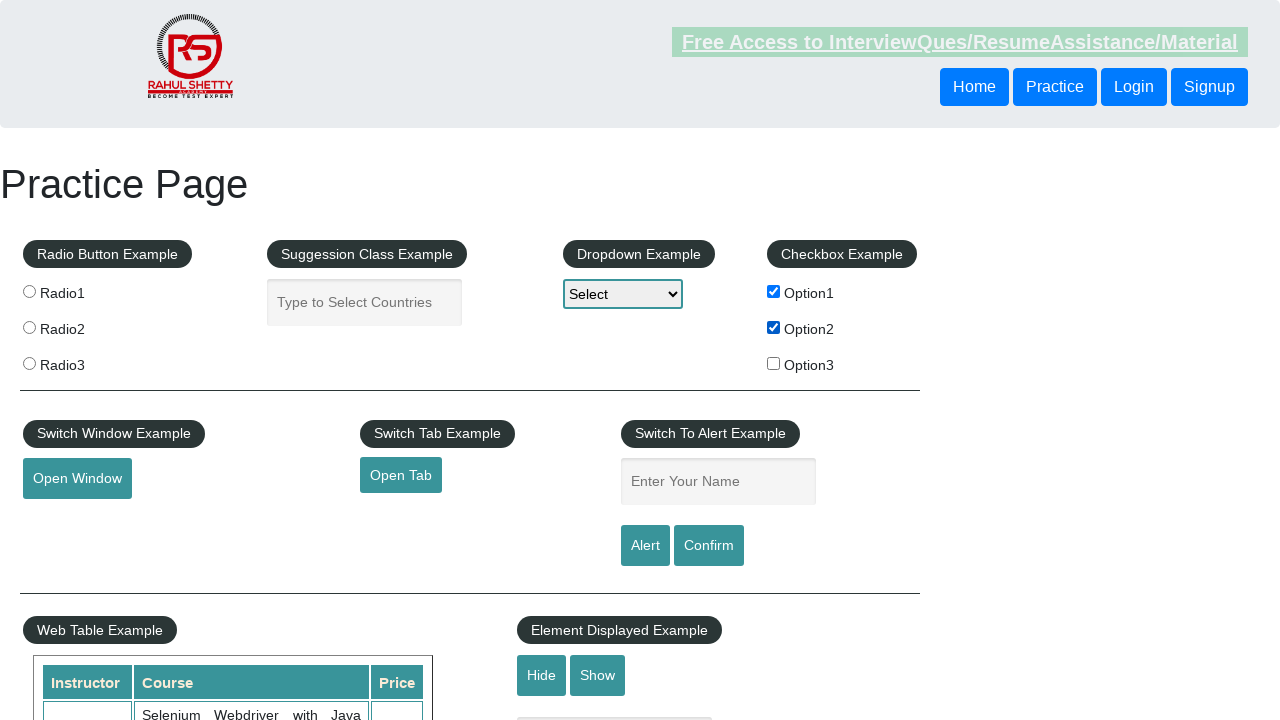

Clicked checkbox 3 of 3 at (774, 363) on input[type='checkbox'] >> nth=2
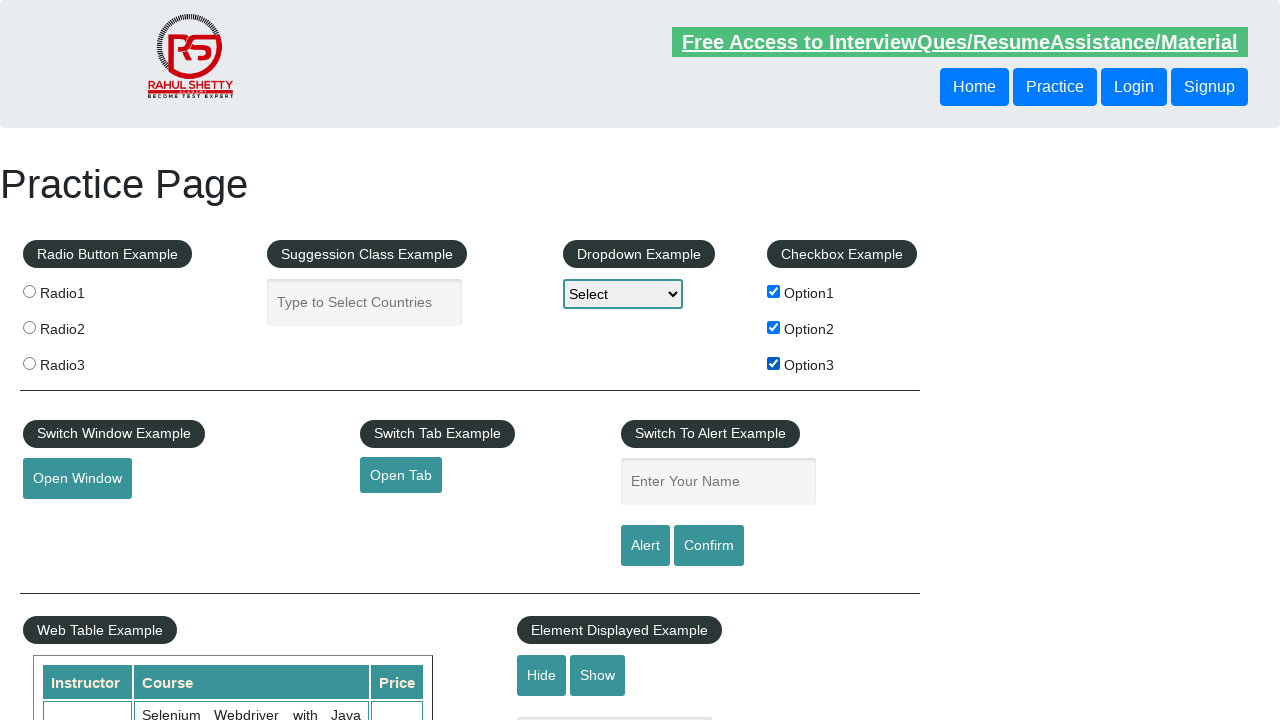

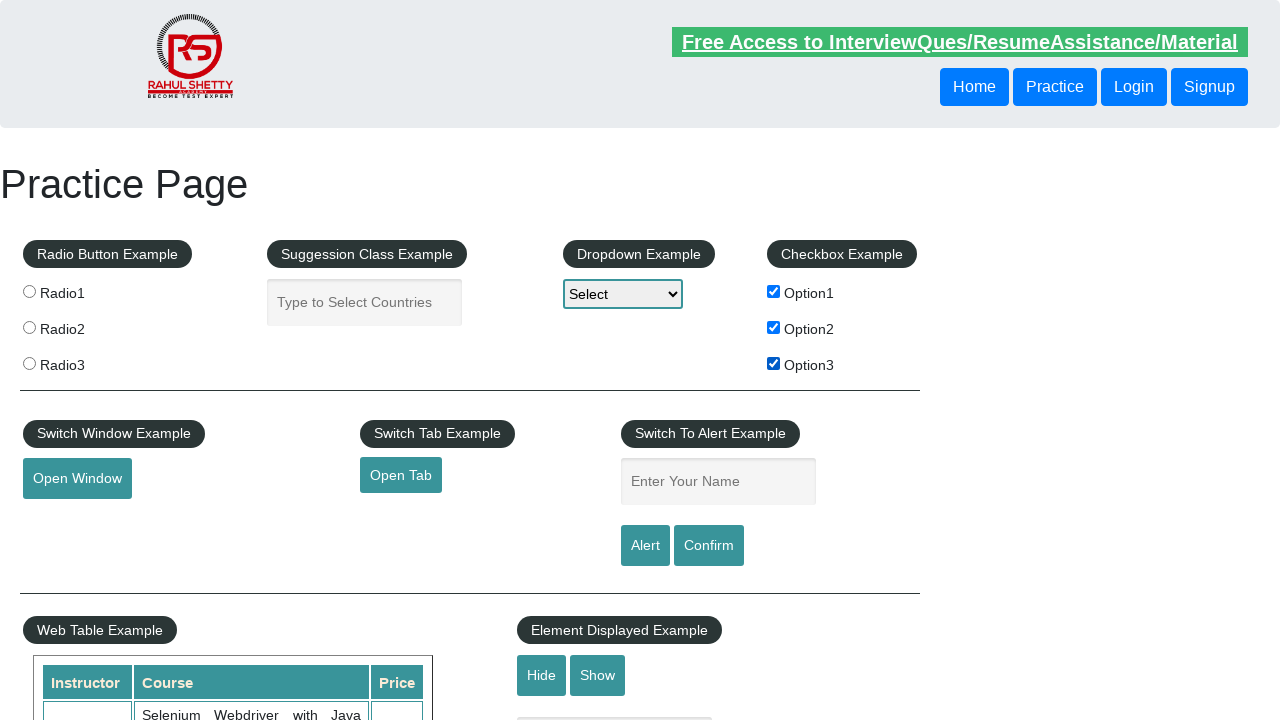